Navigates to a DCInside hobby board page and verifies that post elements are present on the page

Starting URL: https://hobby.dcinside.com/board/lists/?id=tree

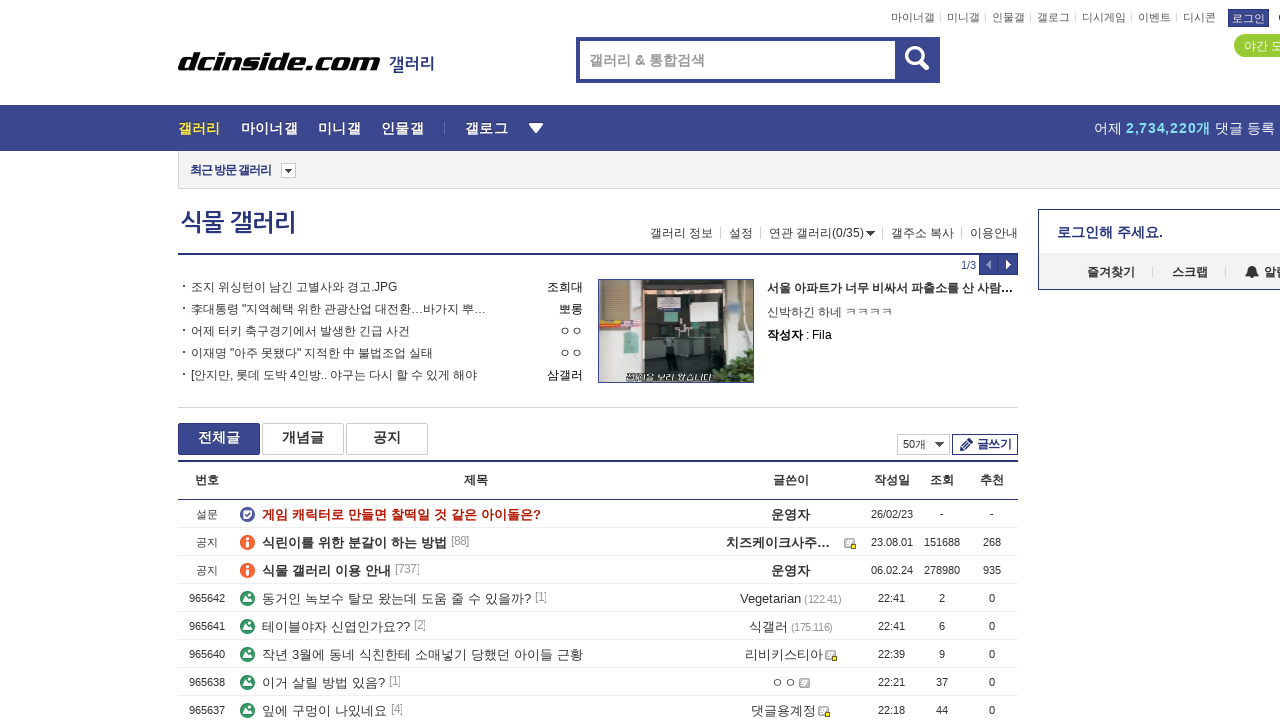

Waited for post elements to load on DCInside tree hobby board
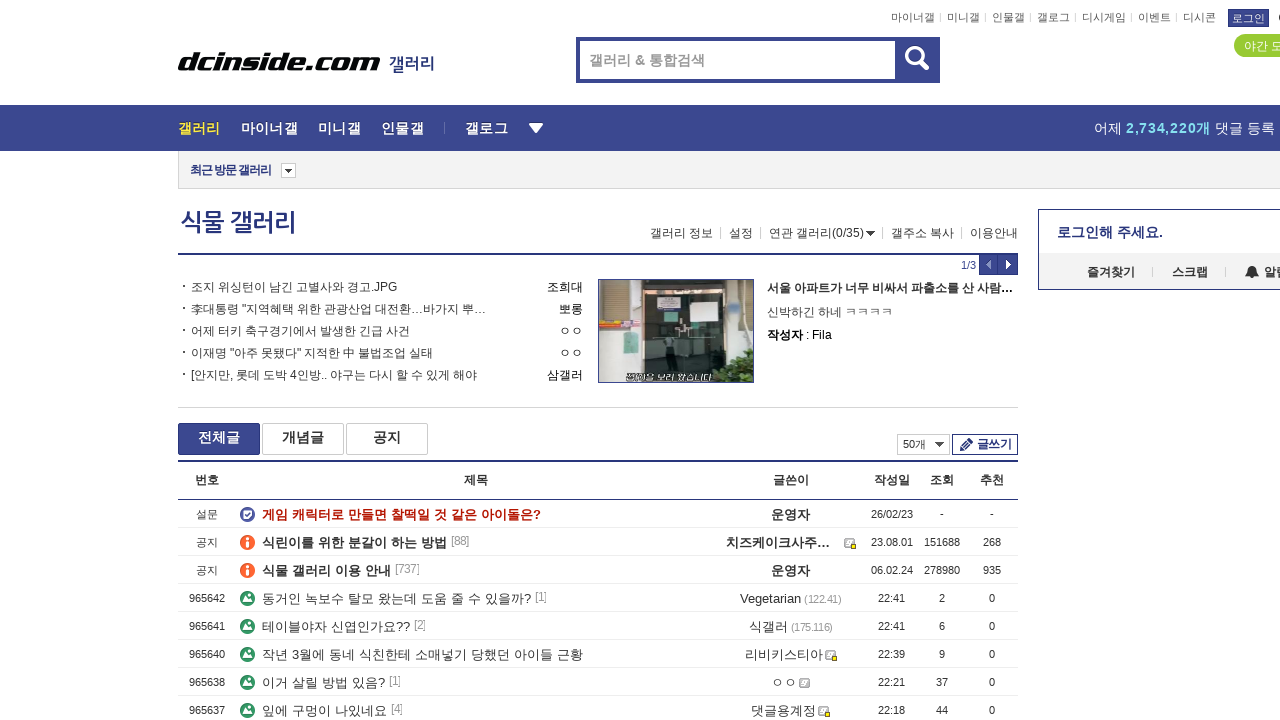

Retrieved all post elements from the page
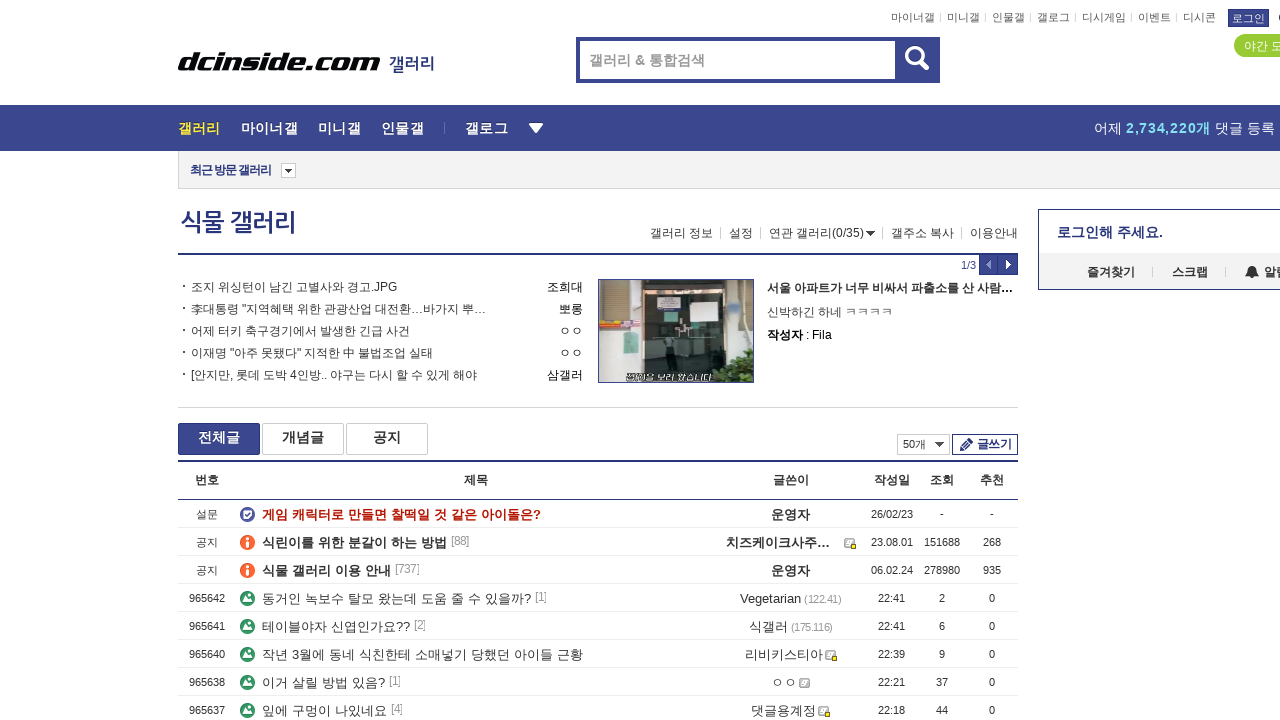

Verified that posts are present on the page (49 posts found)
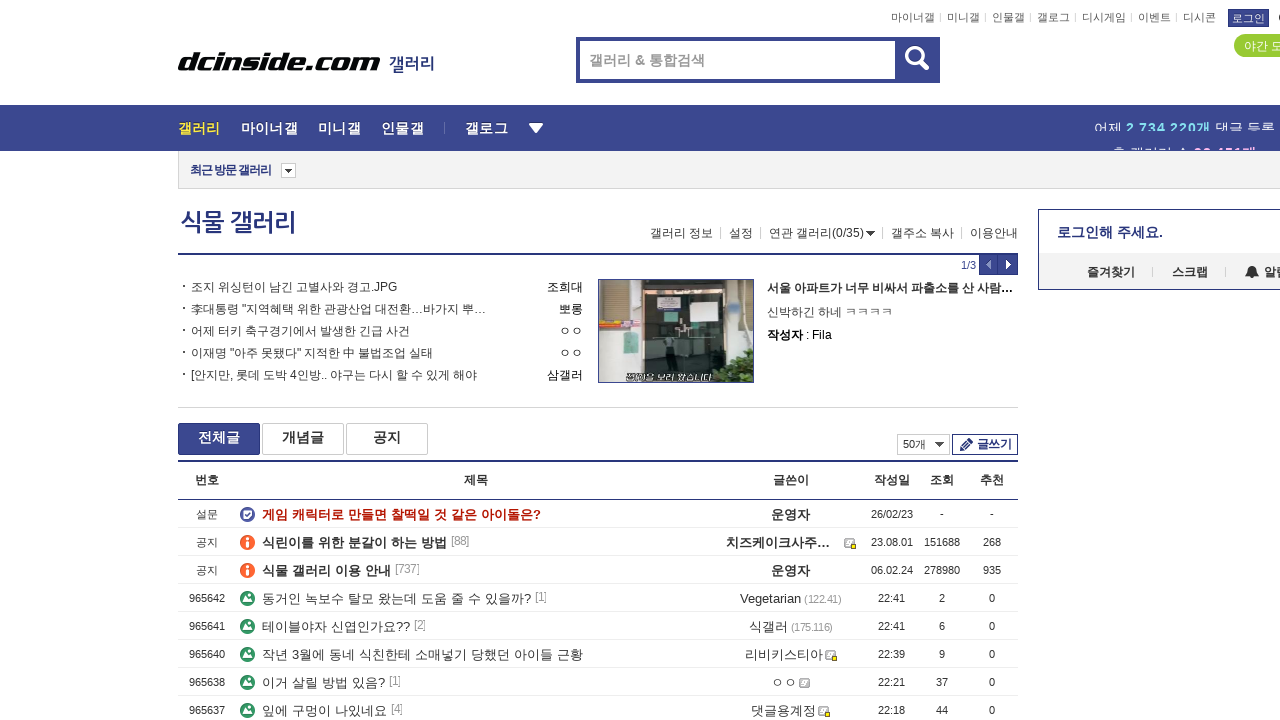

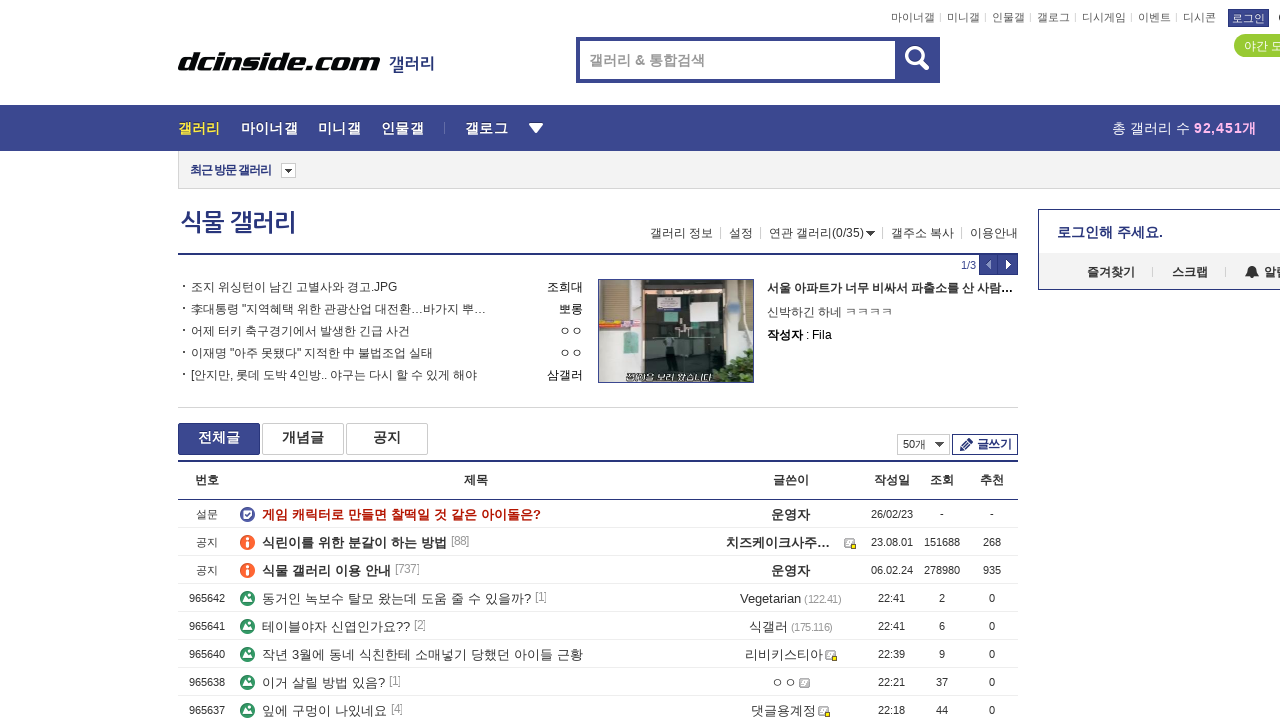